Tests that the server returns proper security headers like x-frame-options or x-content-type-options

Starting URL: https://local.dev.rafflewinnerpicker.com

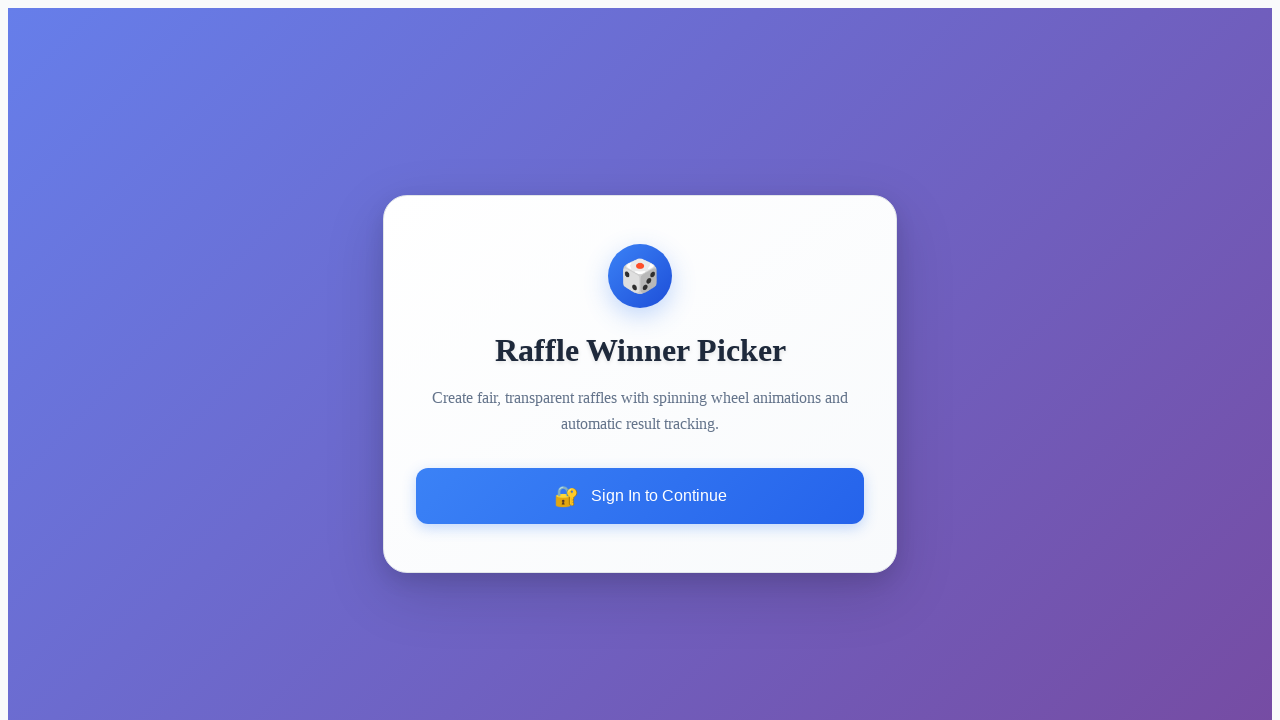

Reloaded page and captured response
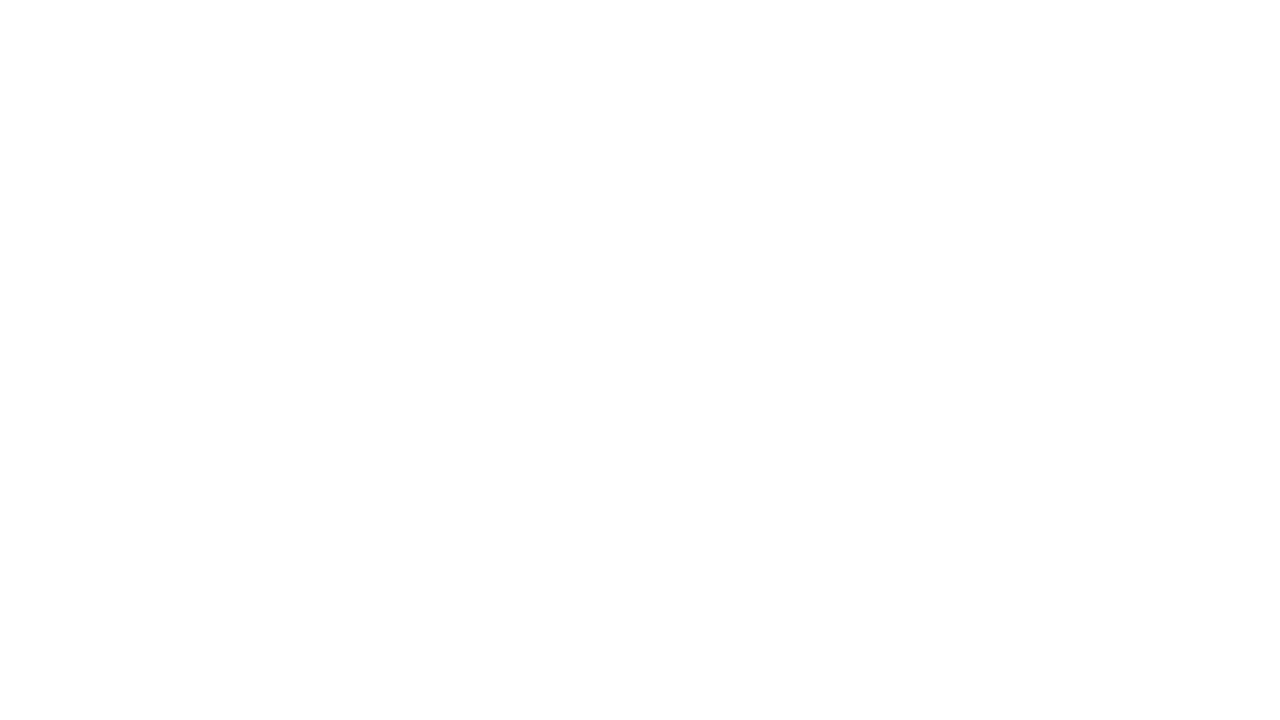

Verified response is not None
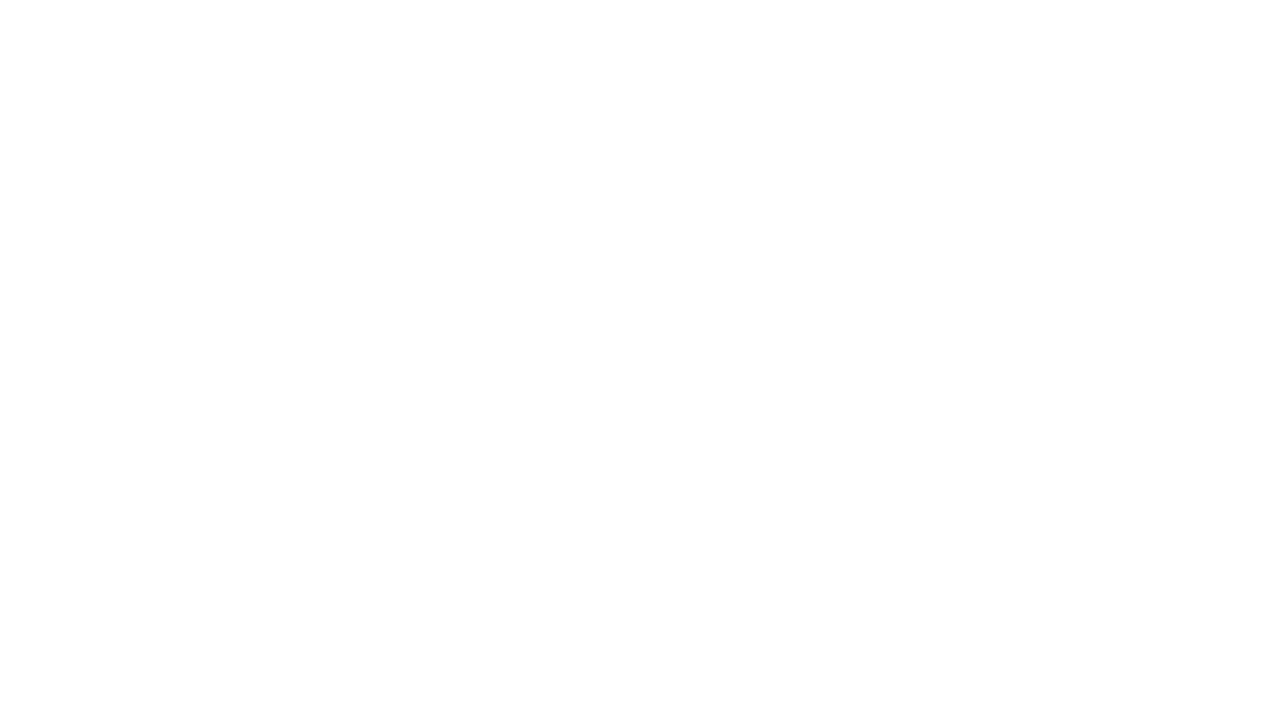

Retrieved response headers
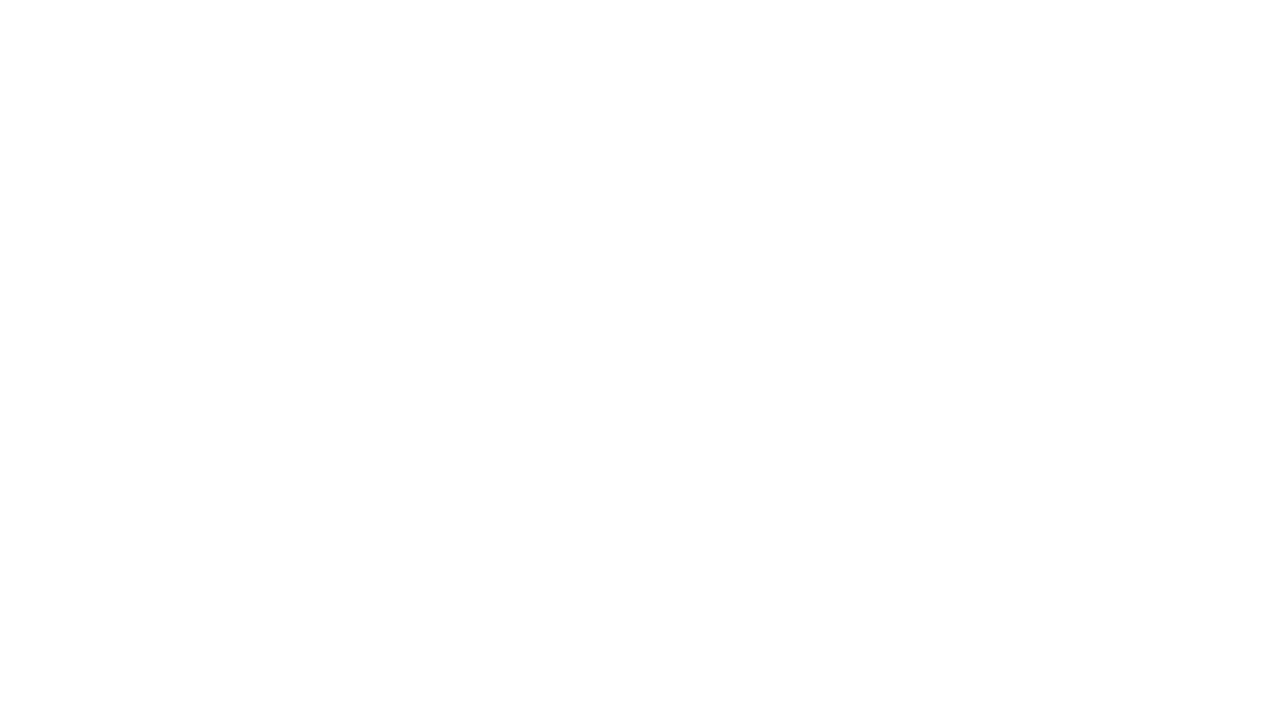

Checked for x-frame-options or x-content-type-options headers
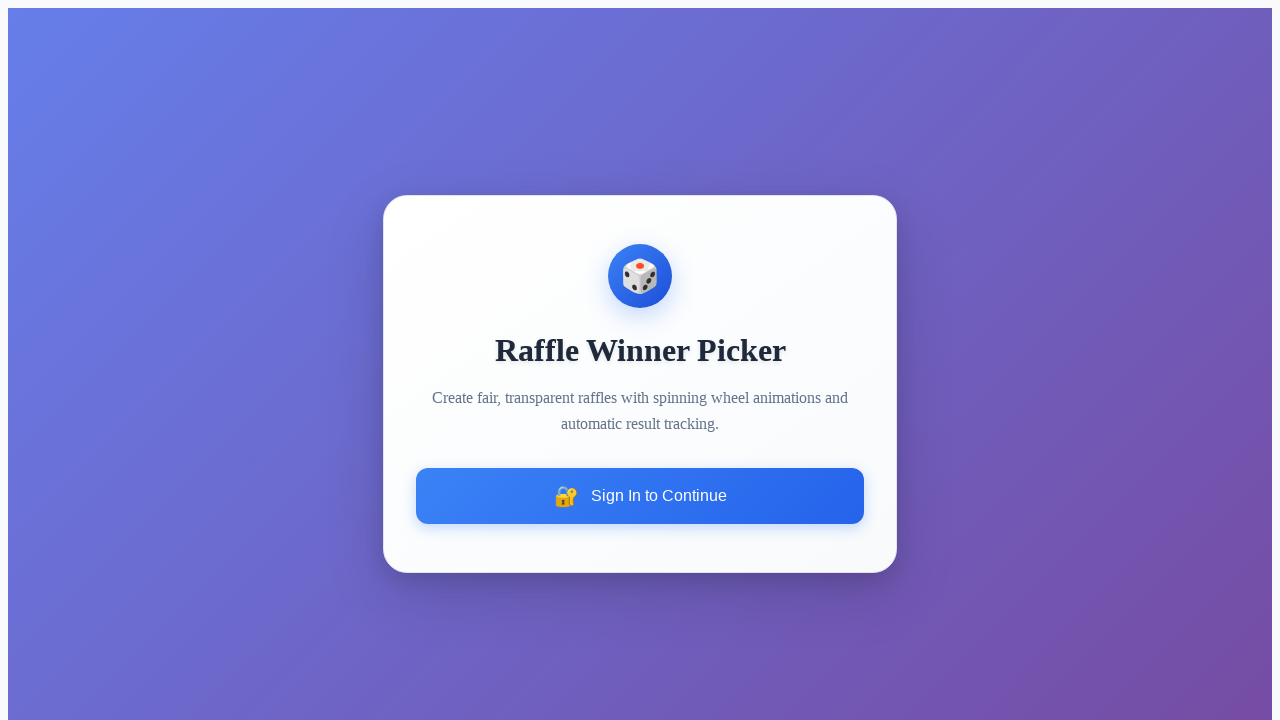

Verified that proper security headers are present
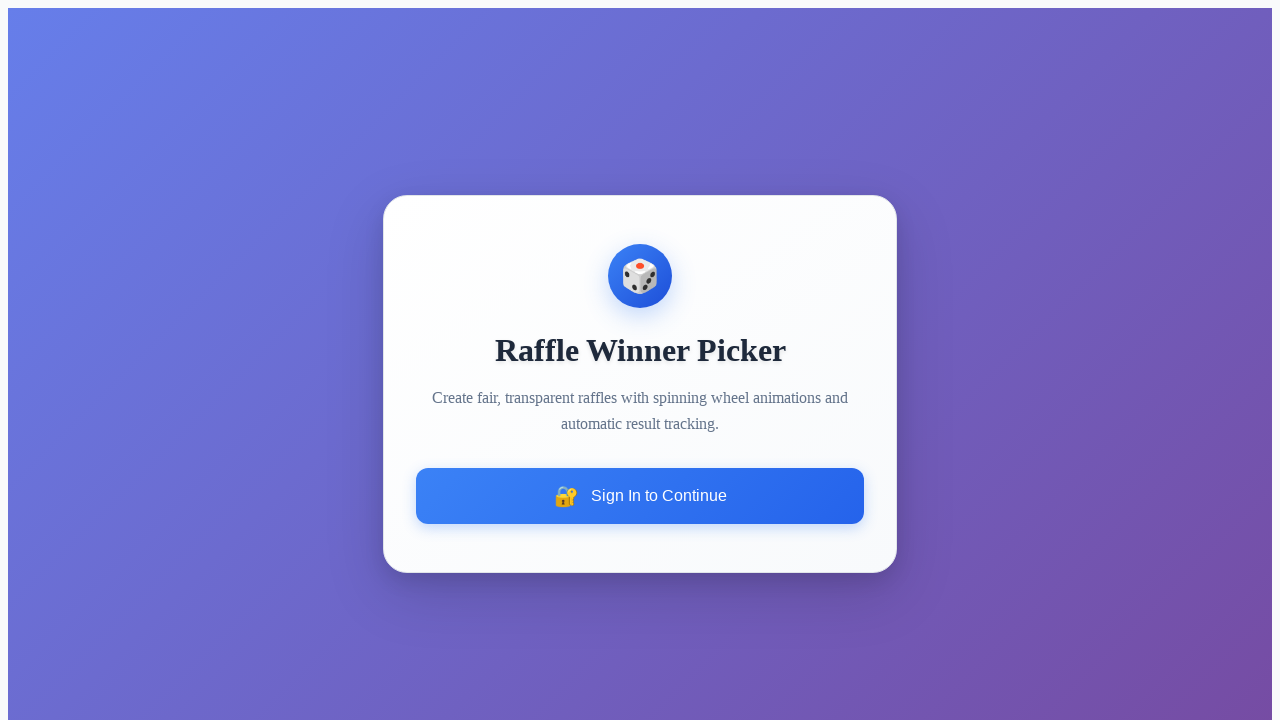

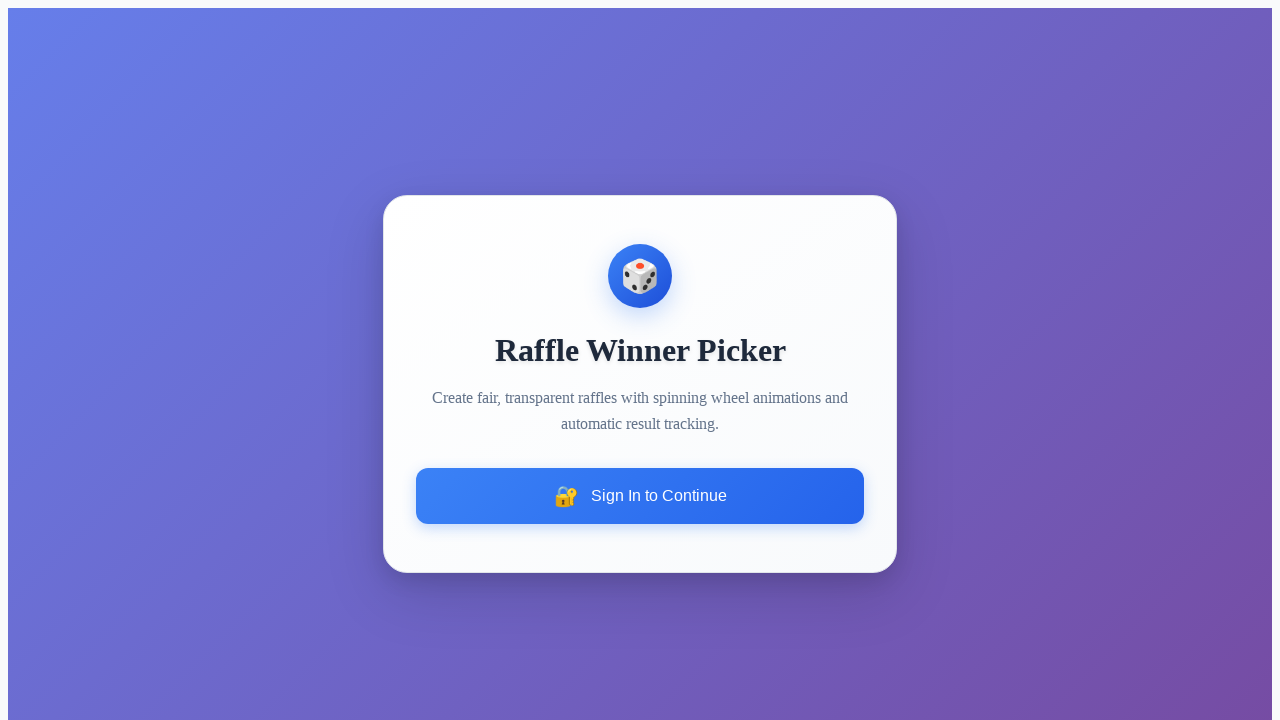